Tests navigation using link text and partial link text locators on a dynamic loading page, clicking through Example 1 and Example 2 links and verifying page headings

Starting URL: https://the-internet.herokuapp.com/dynamic_loading

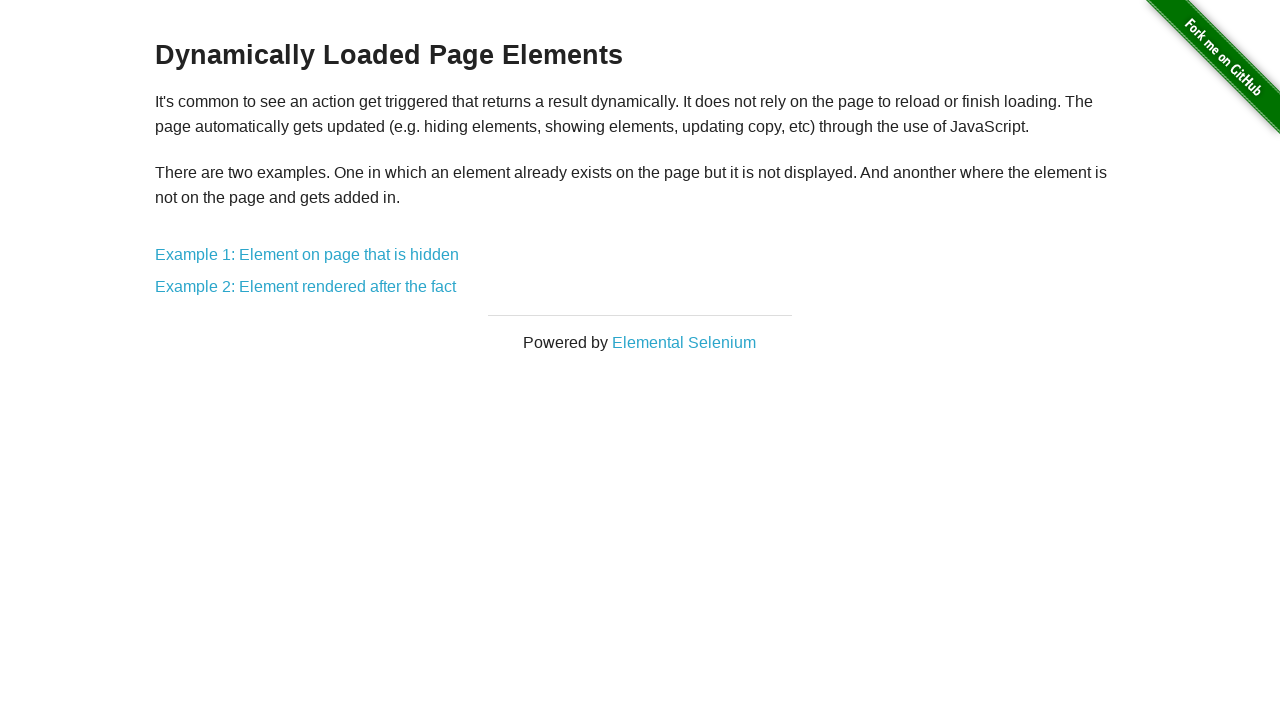

Clicked on 'Example 1: Element on page that is hidden' link at (307, 255) on text=Example 1: Element on page that is hidden
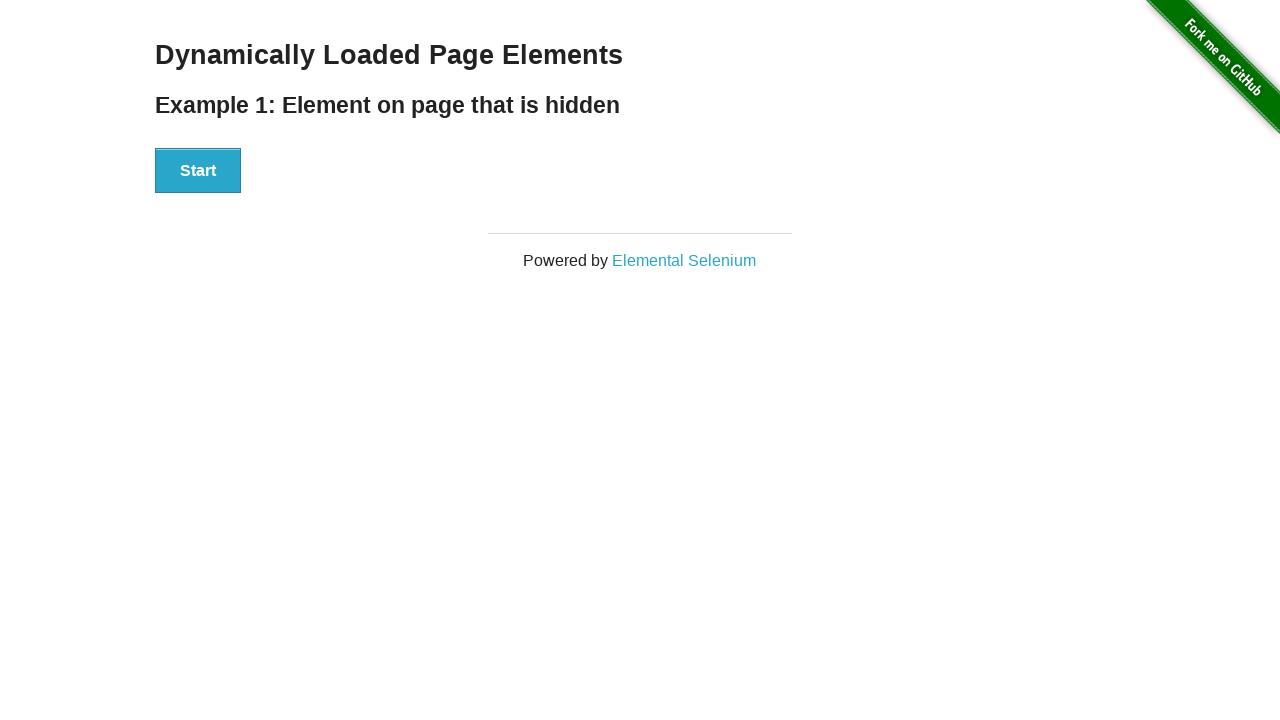

Waited for h4 heading to be visible on Example 1 page
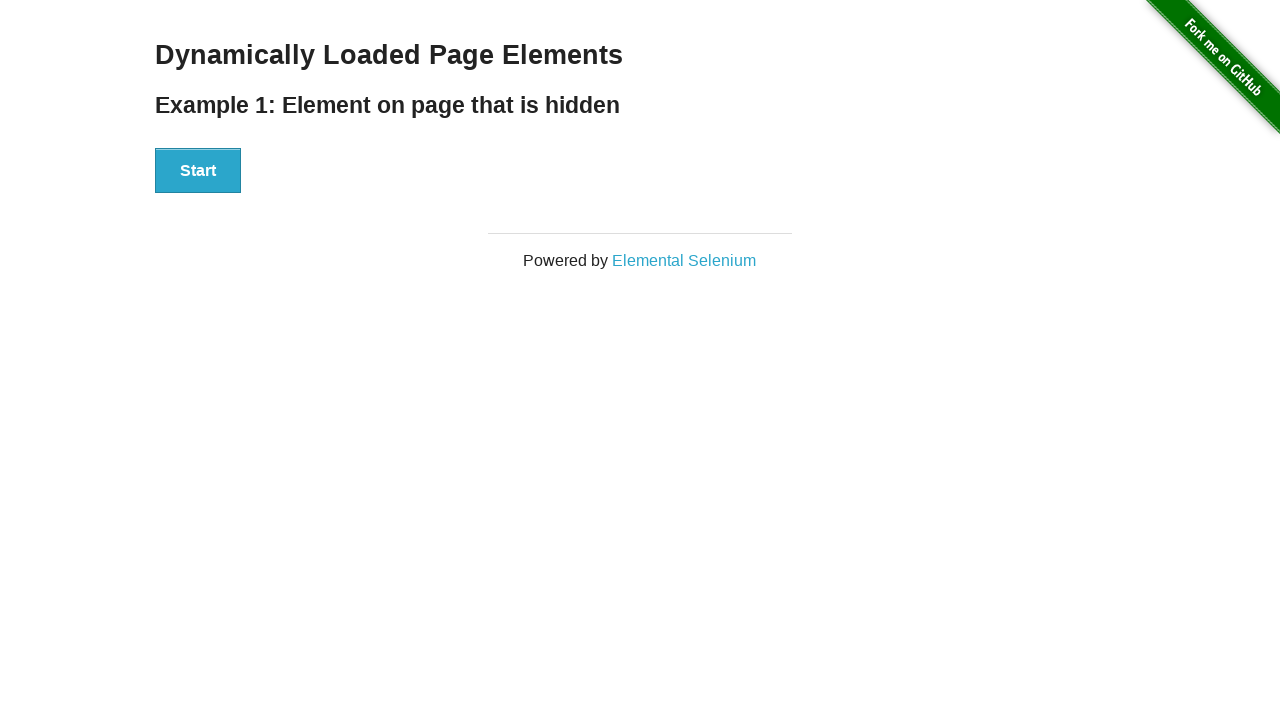

Navigated back to dynamic loading page
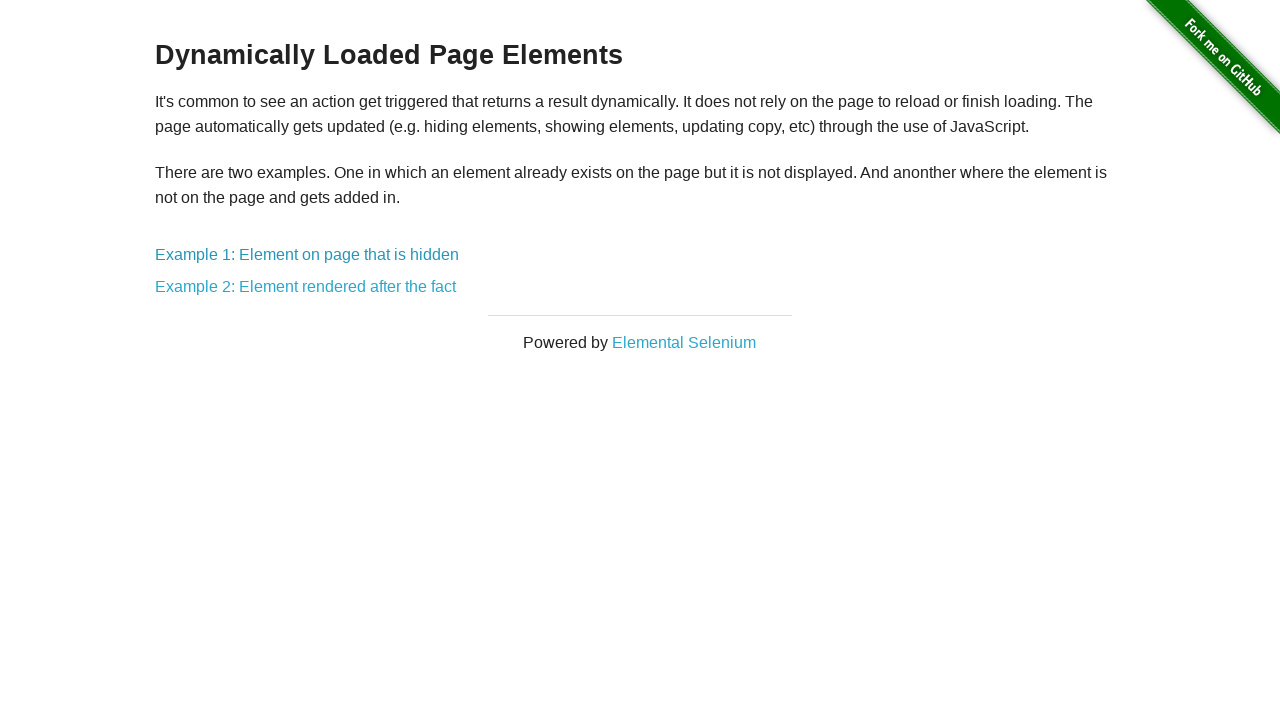

Waited for Example 2 link to be available
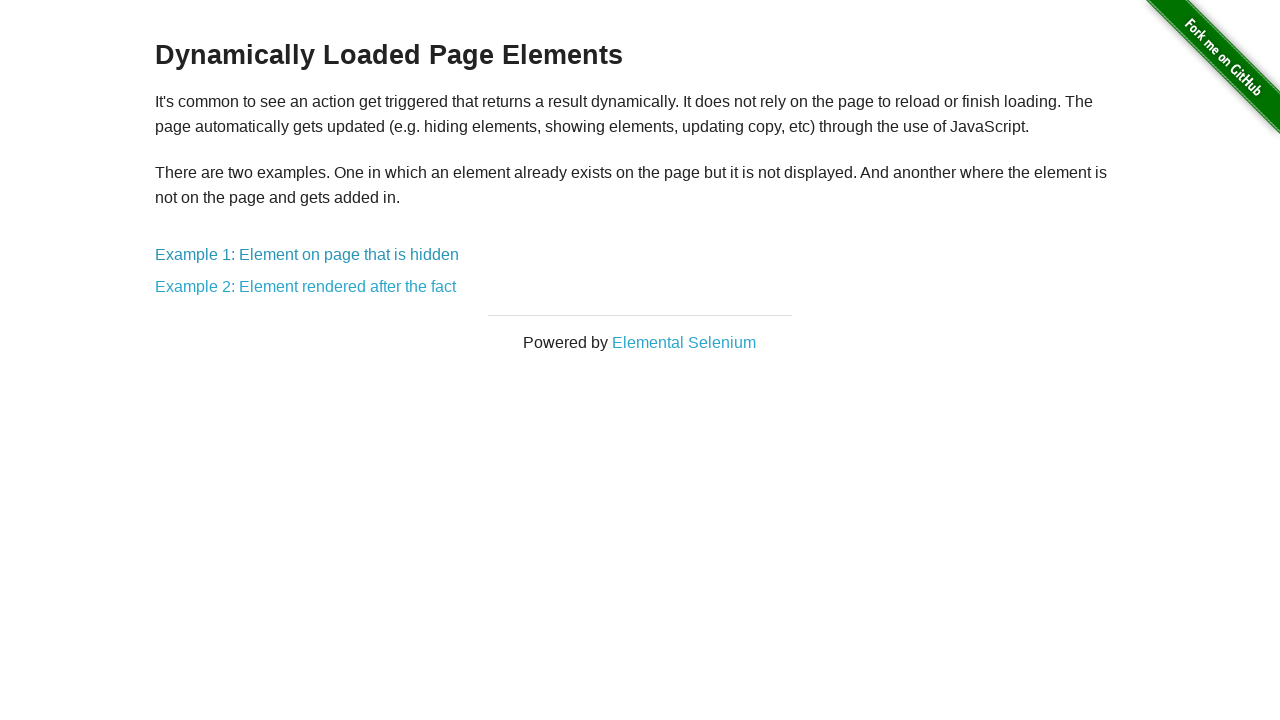

Clicked on 'Example 2' link using partial link text at (306, 287) on text=Example 2
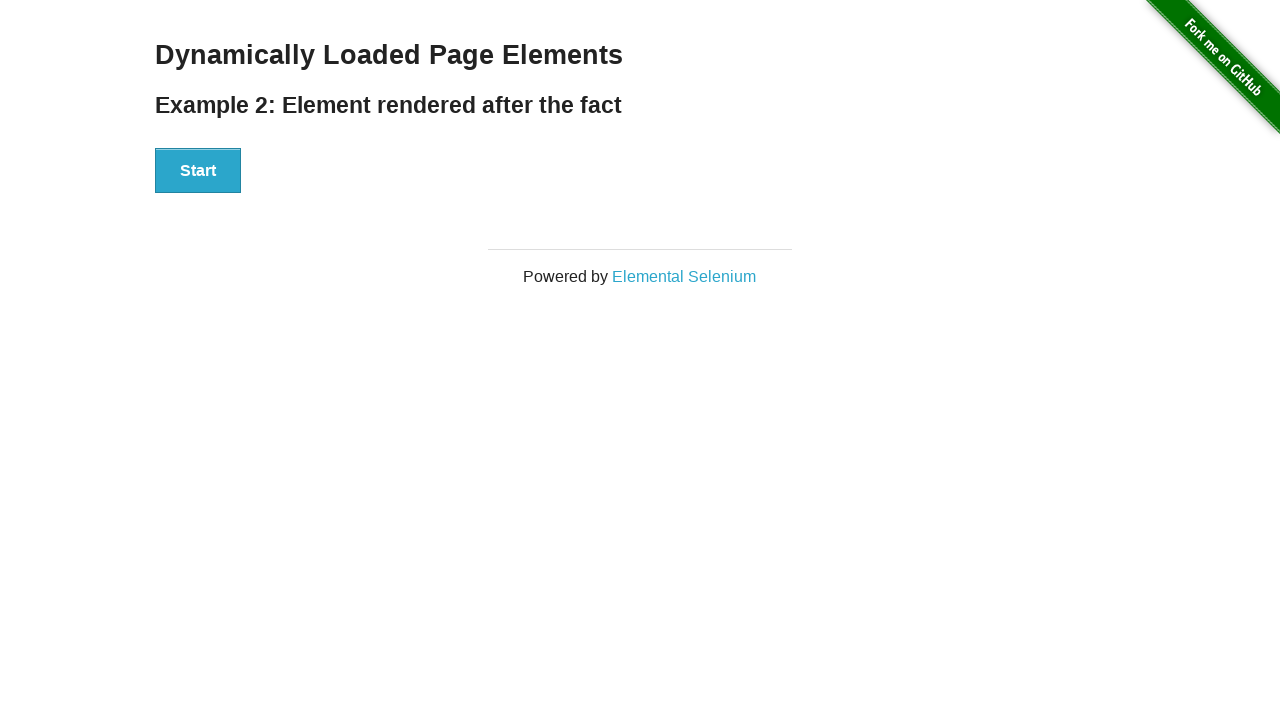

Waited for h4 heading to be visible on Example 2 page
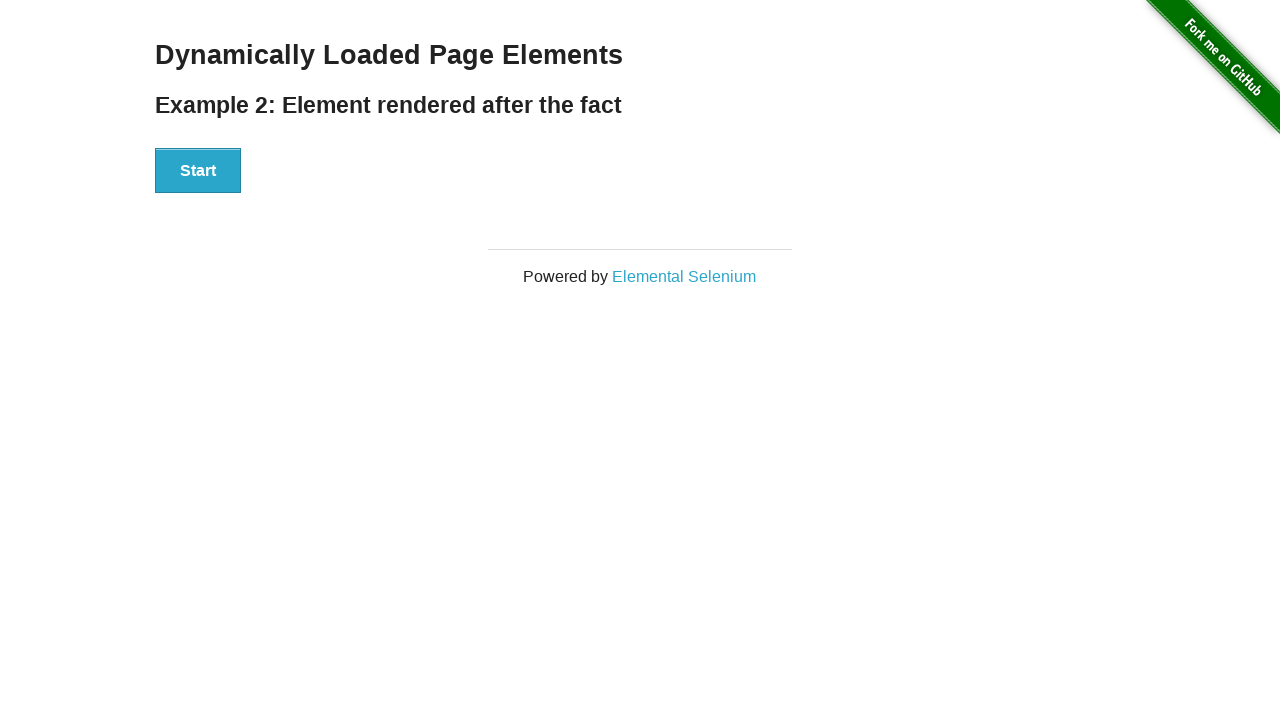

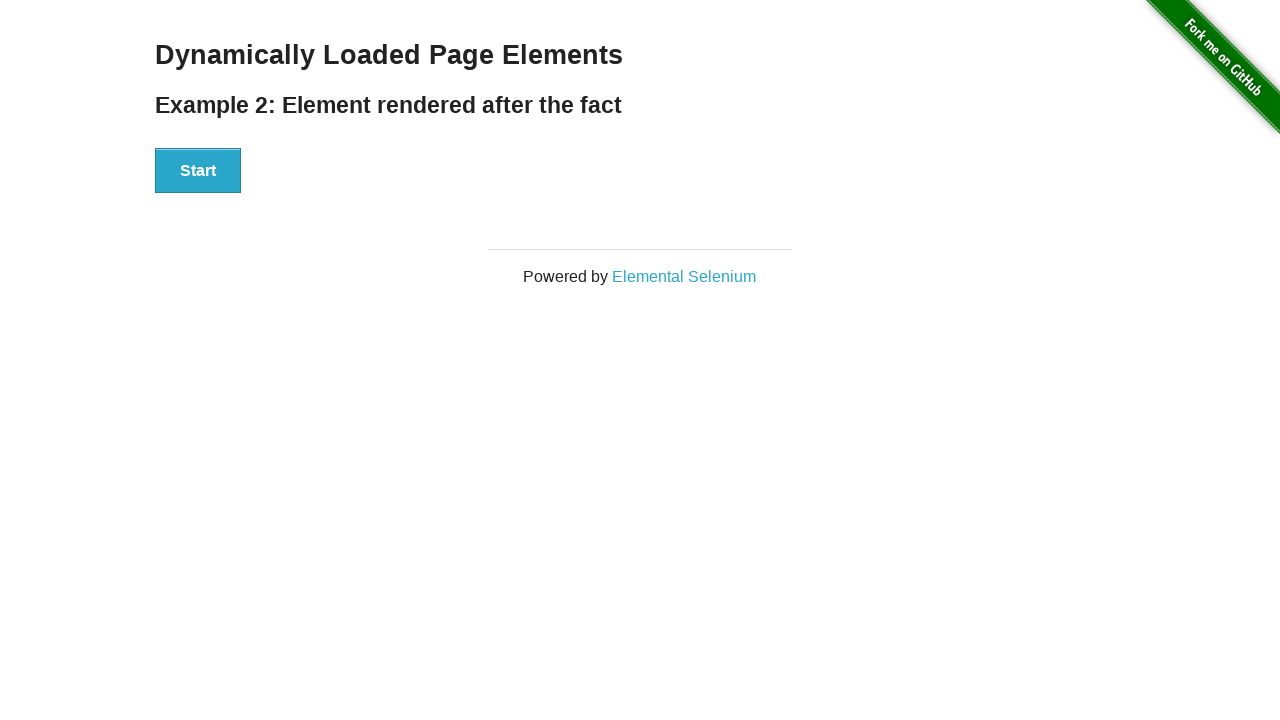